Tests the checkout process by navigating to cart, placing an order, and filling in payment details

Starting URL: https://www.demoblaze.com/

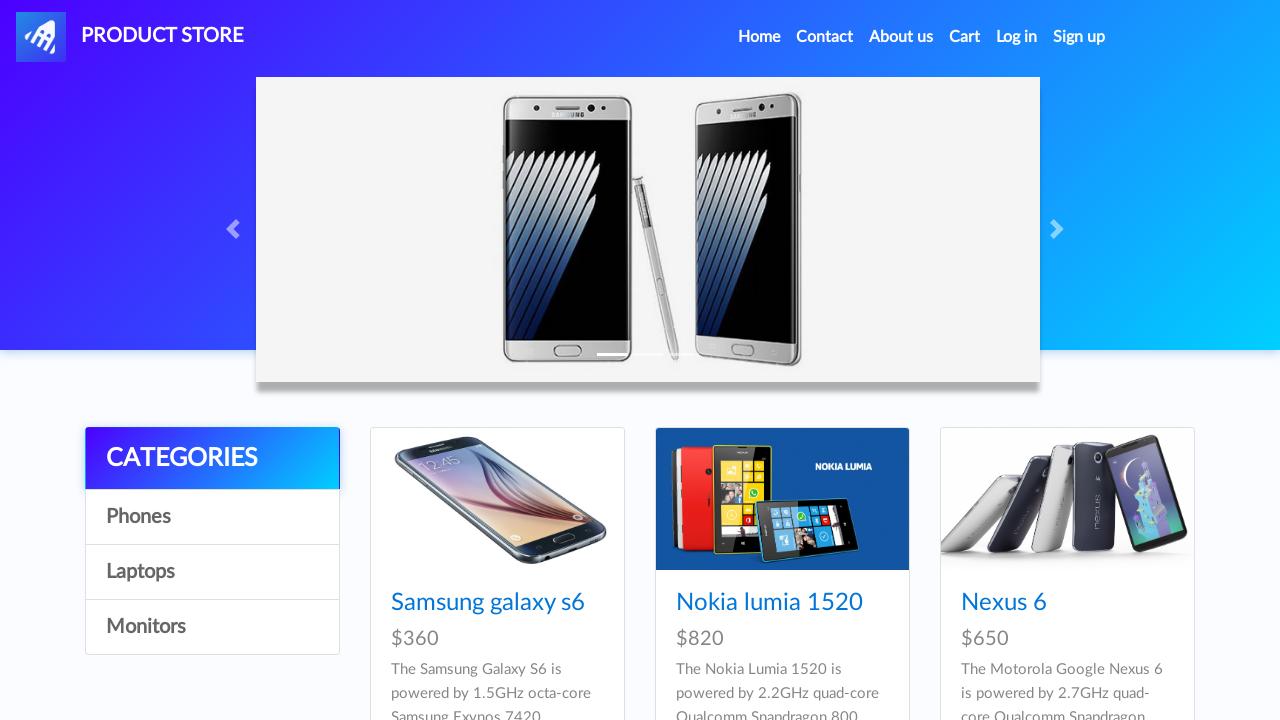

Clicked on Cart link at (965, 37) on #cartur
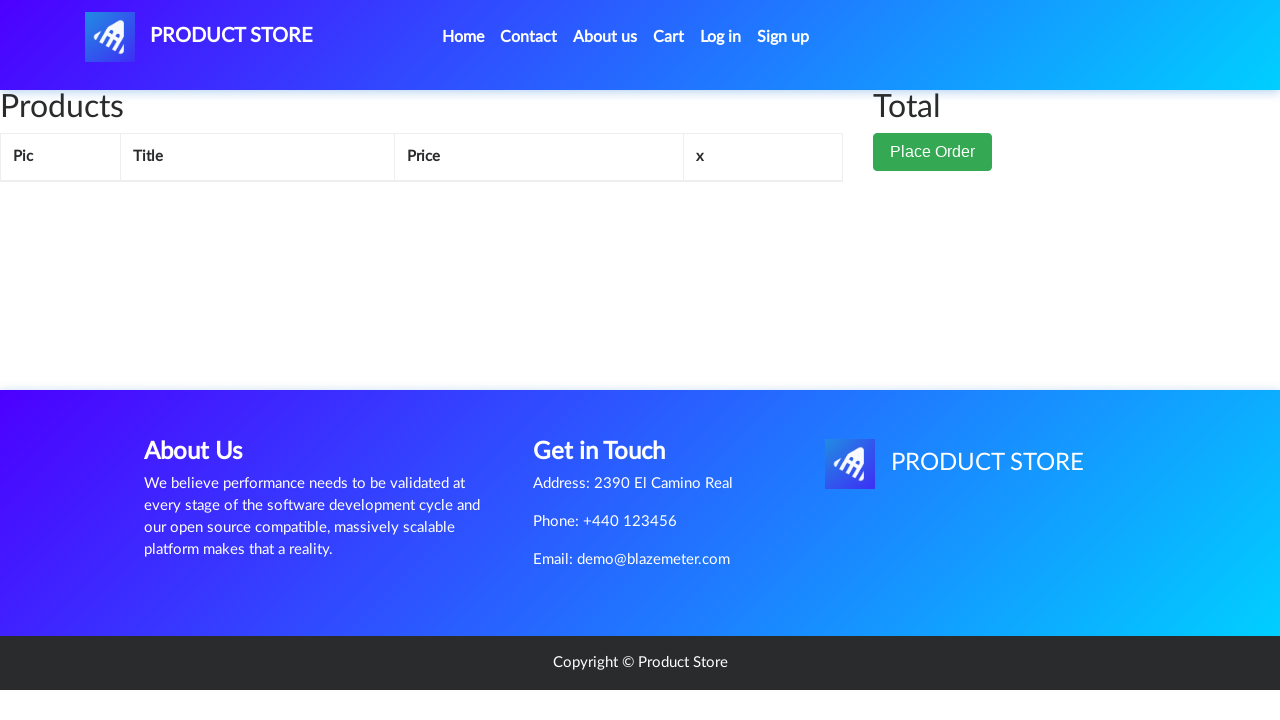

Waited for Place Order button to load in cart
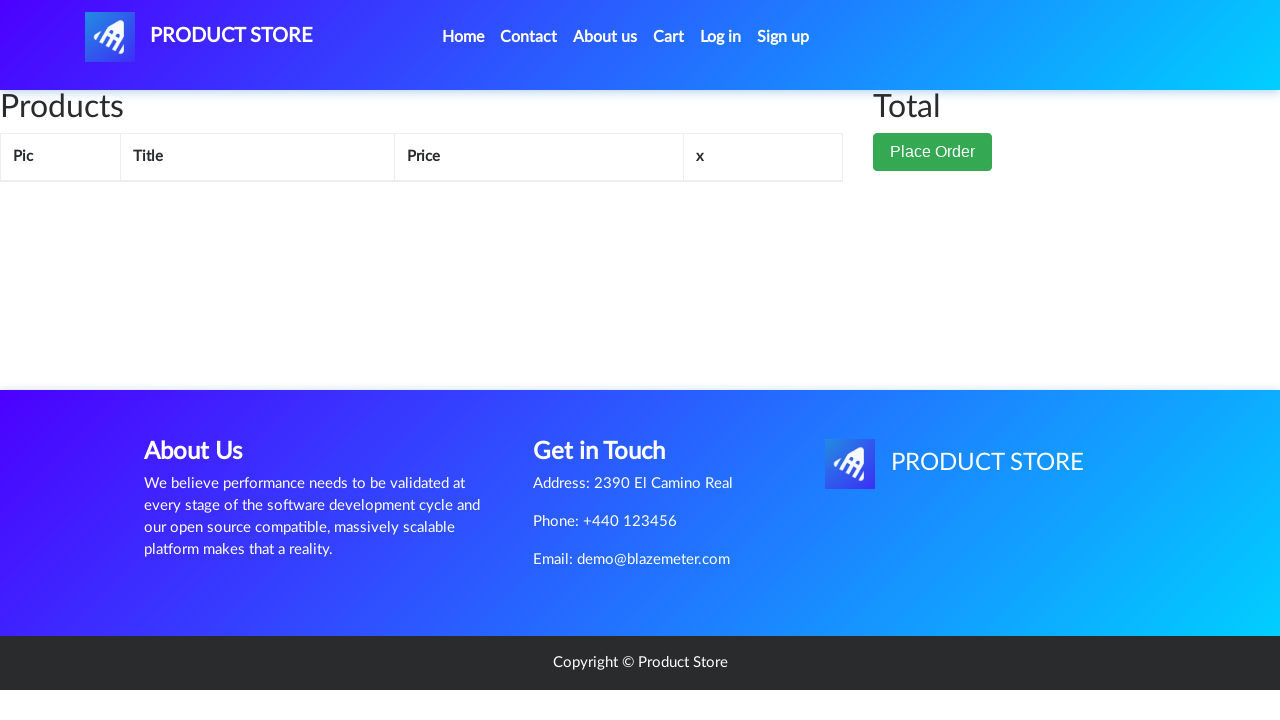

Clicked Place Order button at (933, 152) on xpath=//button[text()='Place Order']
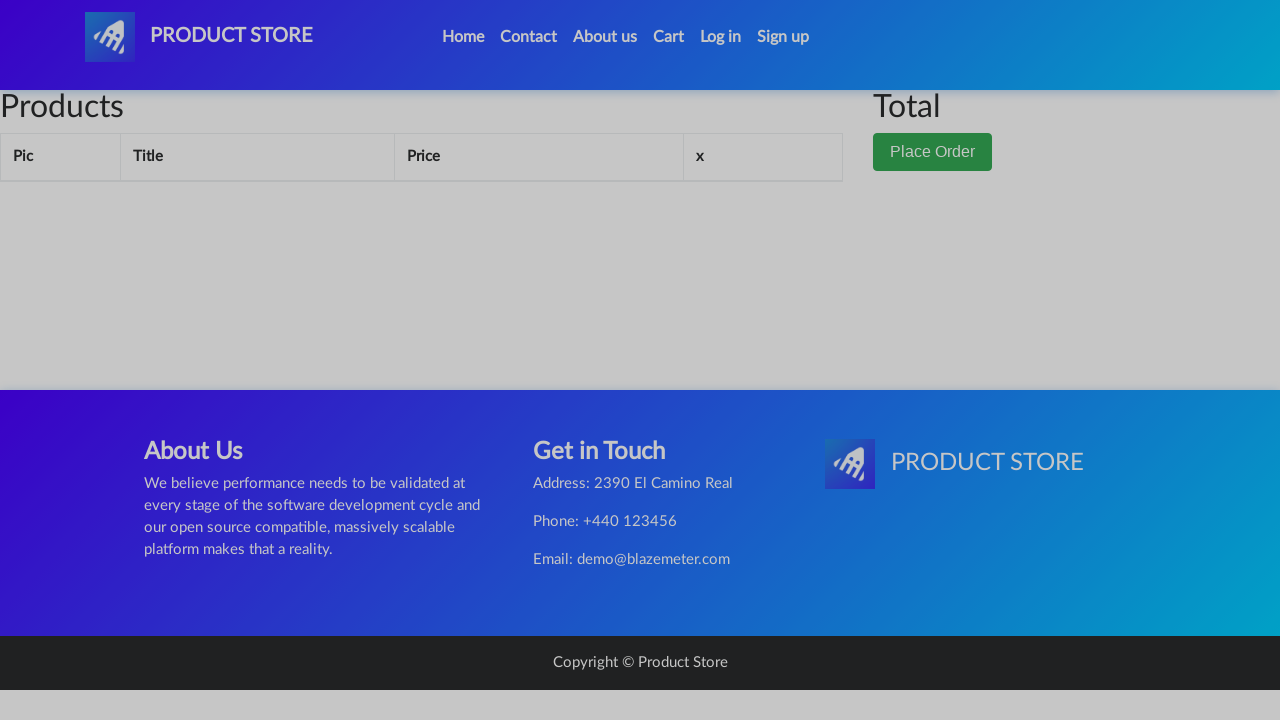

Filled name field with 'John Doe' on #name
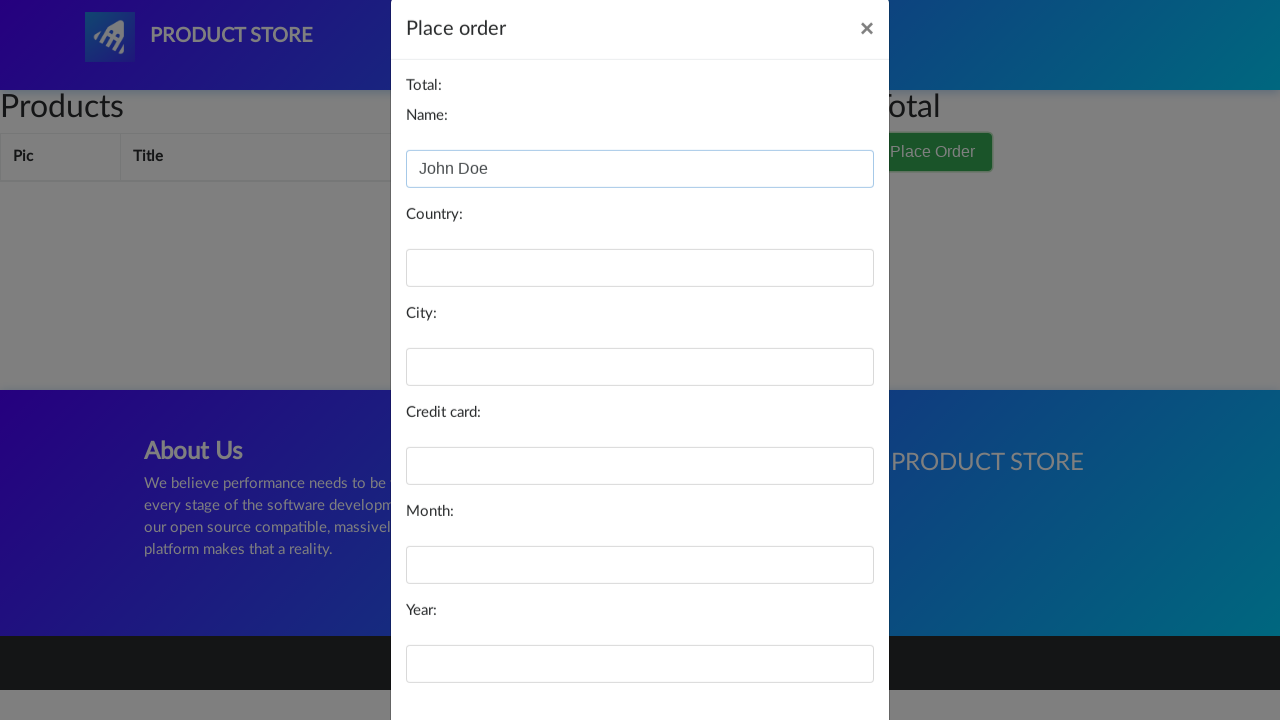

Filled country field with 'USA' on #country
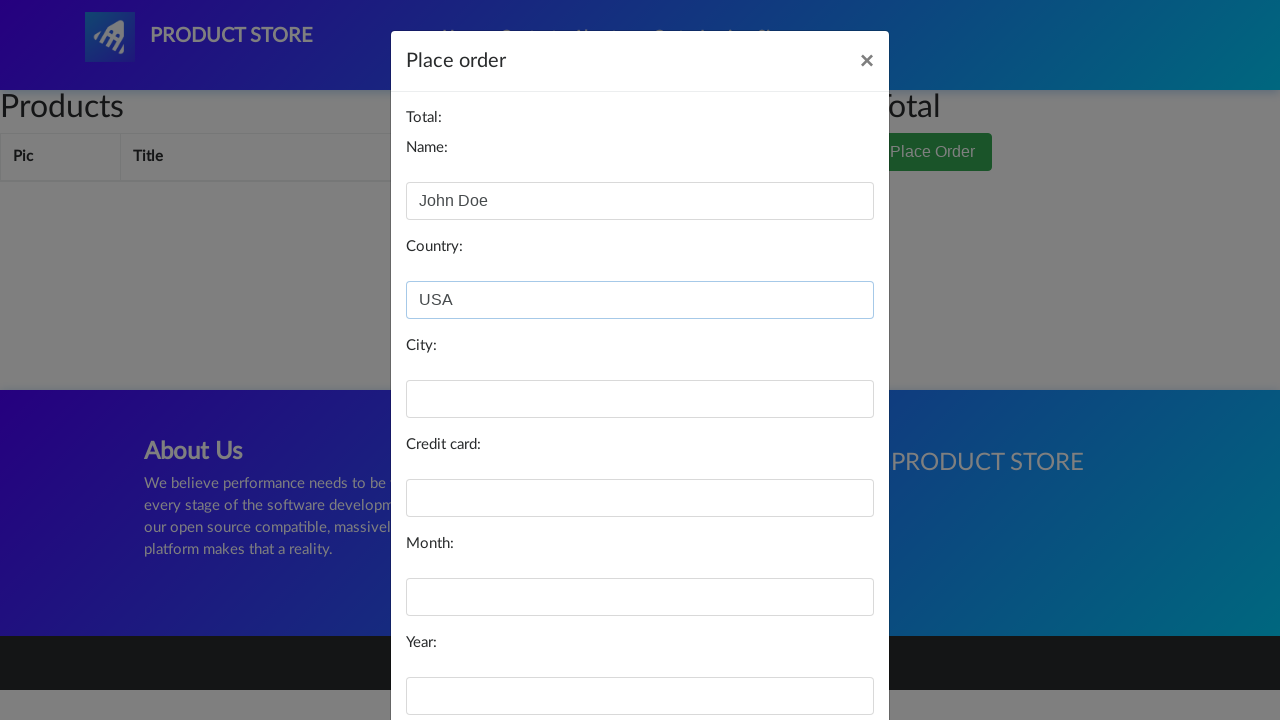

Filled city field with 'New York' on #city
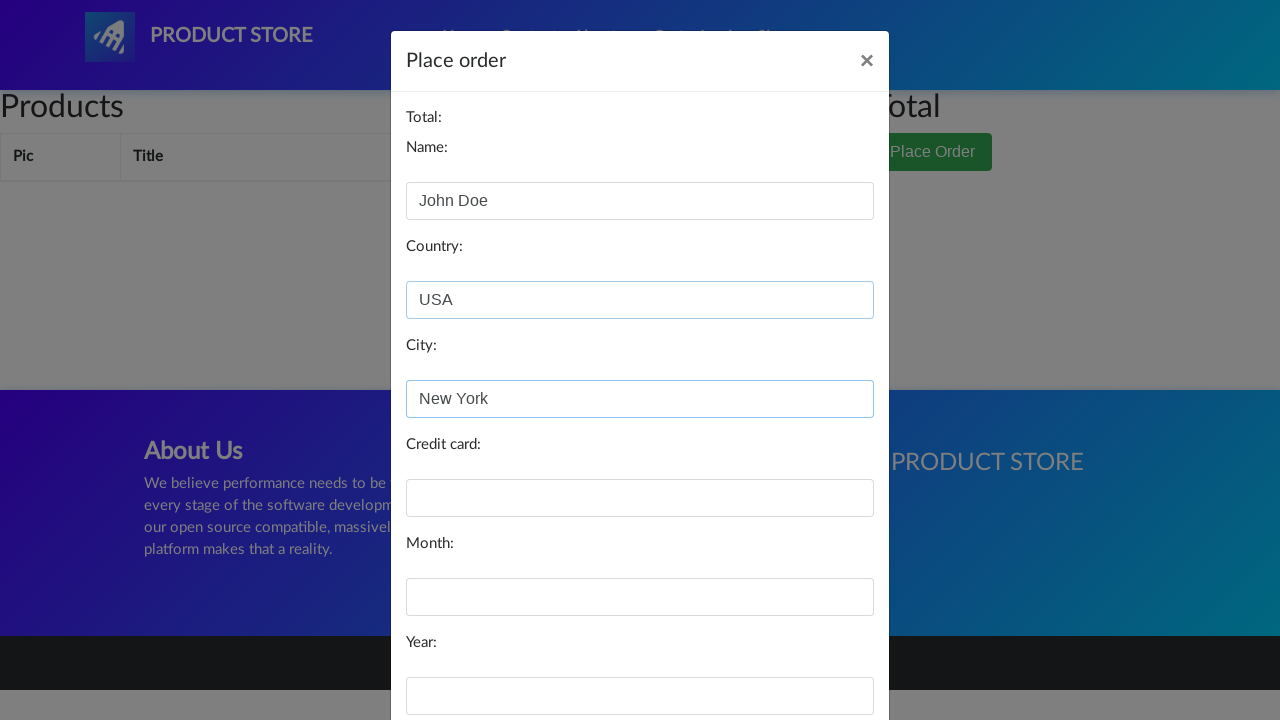

Filled card field with credit card number on #card
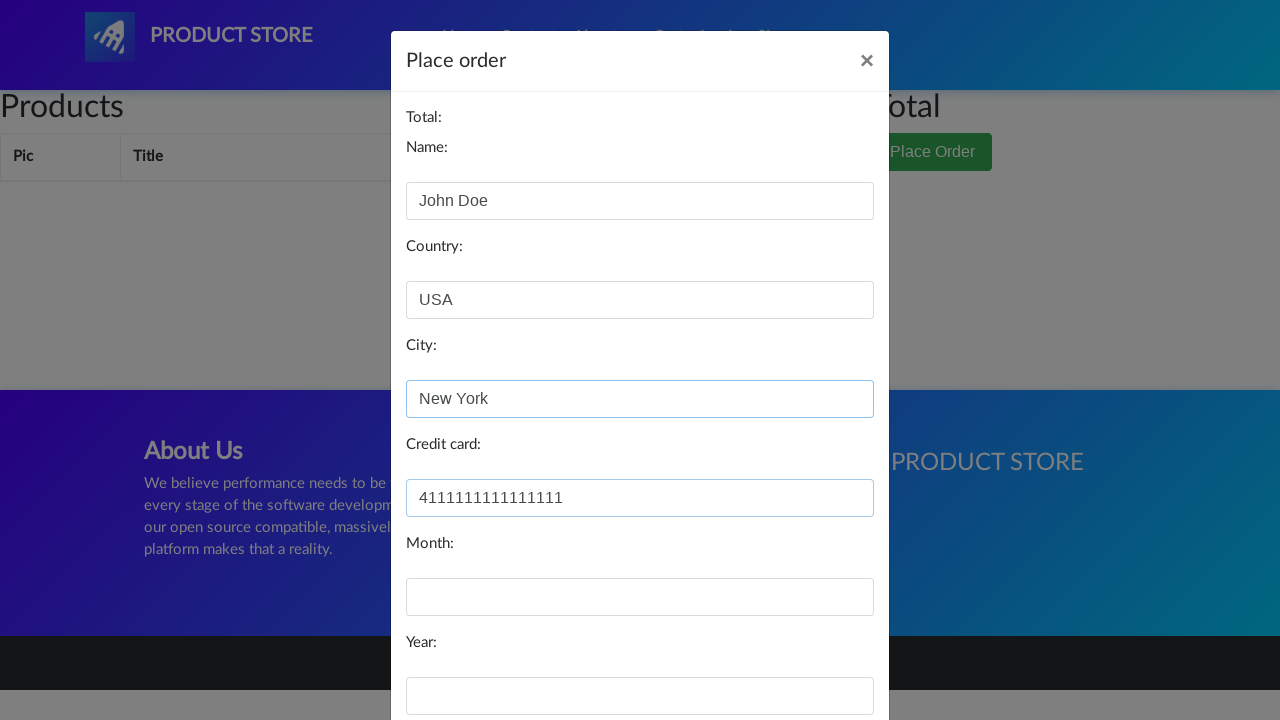

Filled month field with '12' on #month
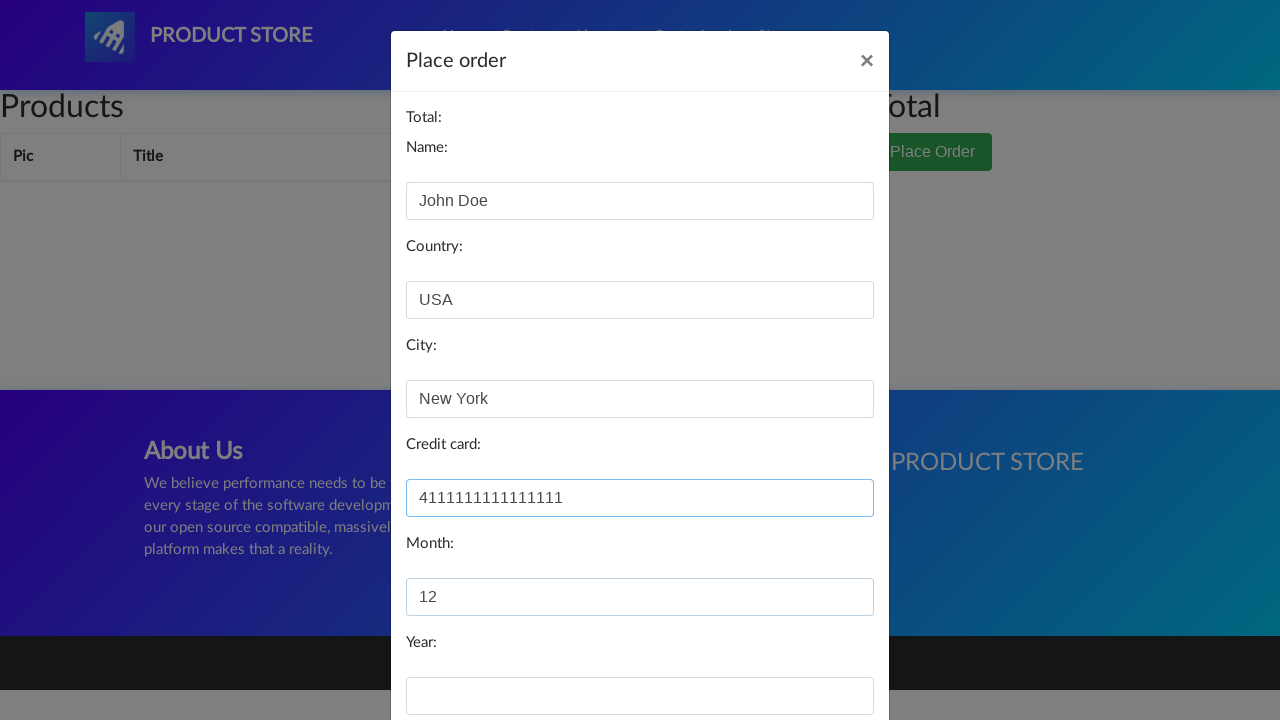

Filled year field with '2025' on #year
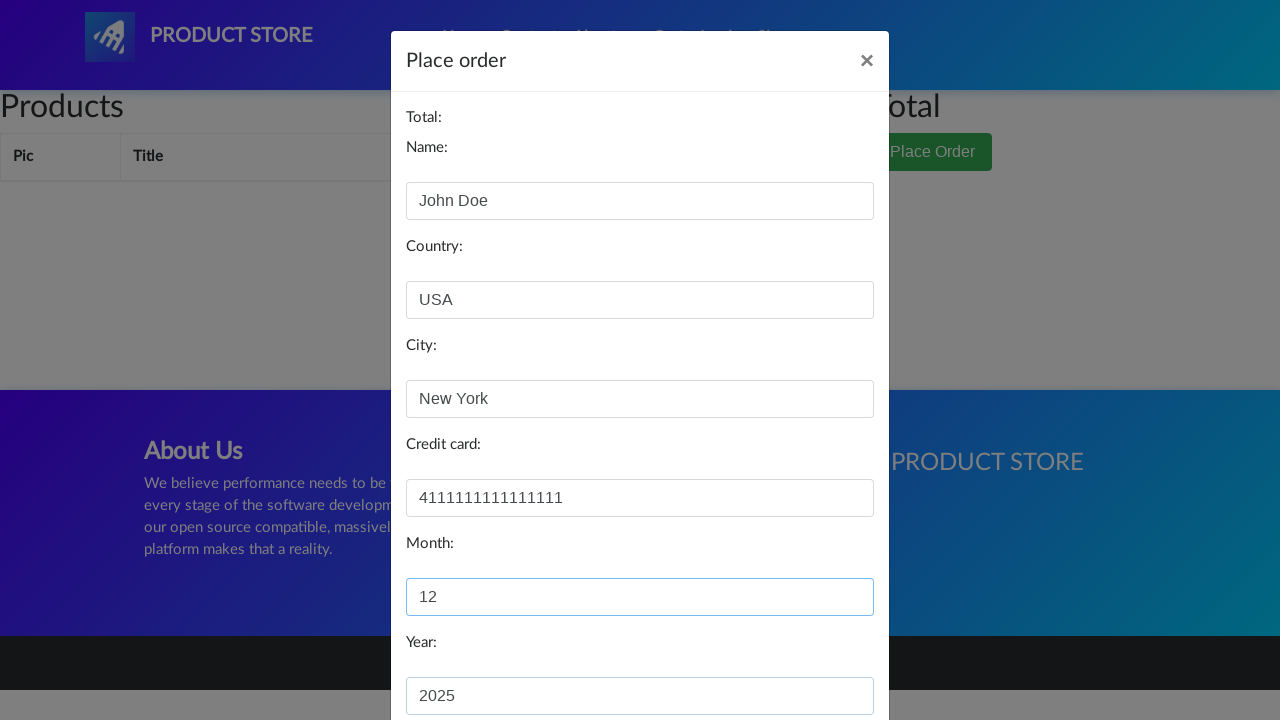

Clicked Purchase button to complete checkout at (823, 655) on xpath=//button[text()='Purchase']
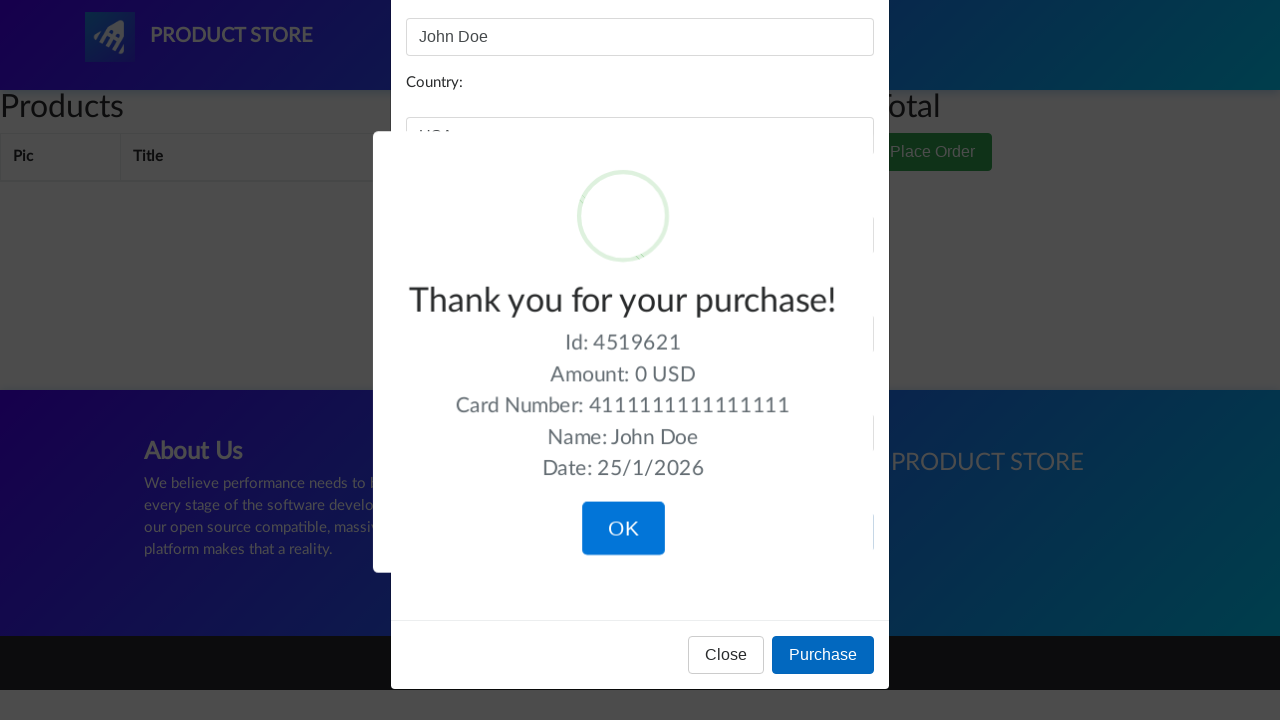

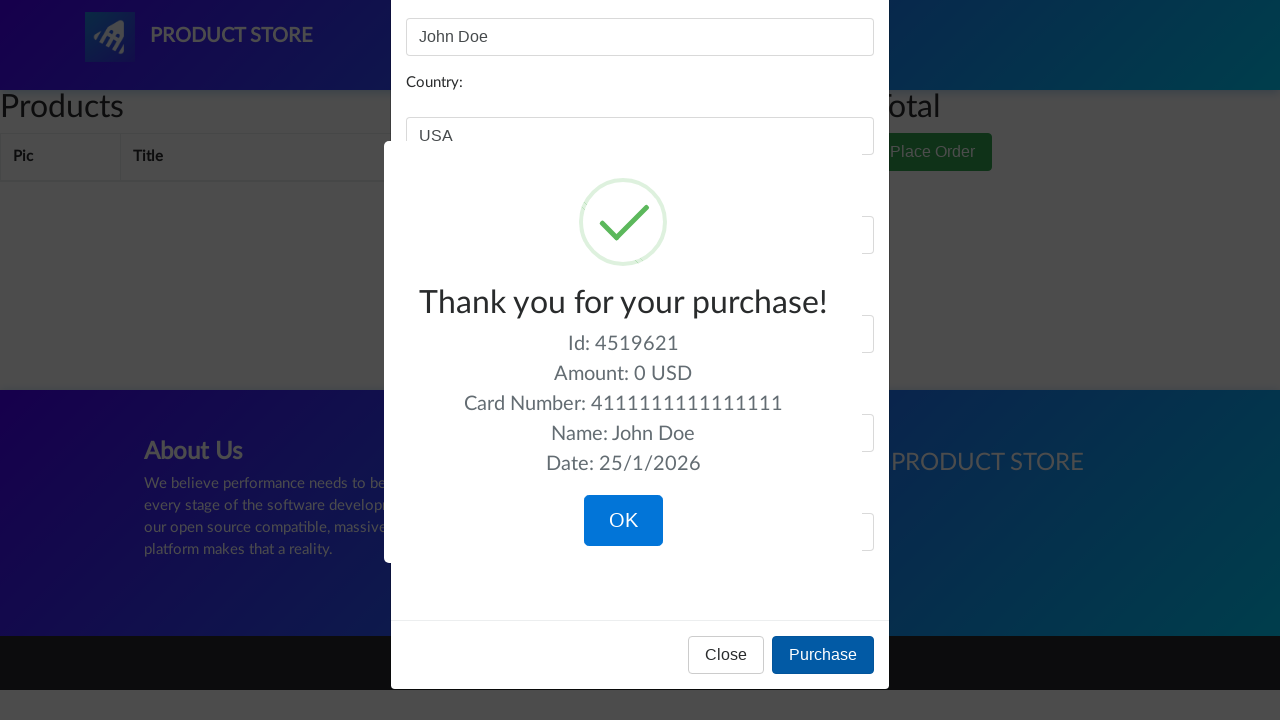